Tests a registration form by filling out various fields including username, email, gender, hobbies, country, date of birth, biography, rating, color picker, newsletter checkbox, and toggle switch, then submits and verifies the data appears correctly in a results table.

Starting URL: https://material.playwrightvn.com/

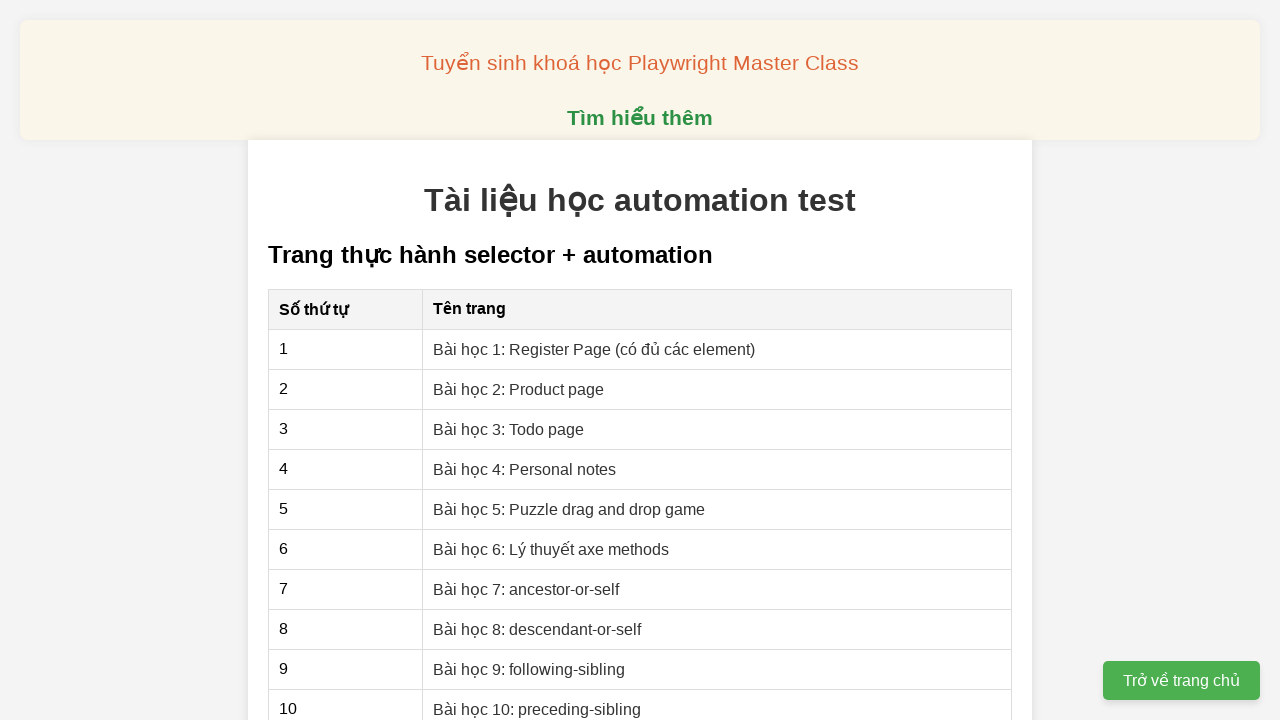

Clicked on Register Page lesson link at (594, 349) on xpath=//a[contains(text(),'Bài học 1: Register Page (có đủ các element)')]
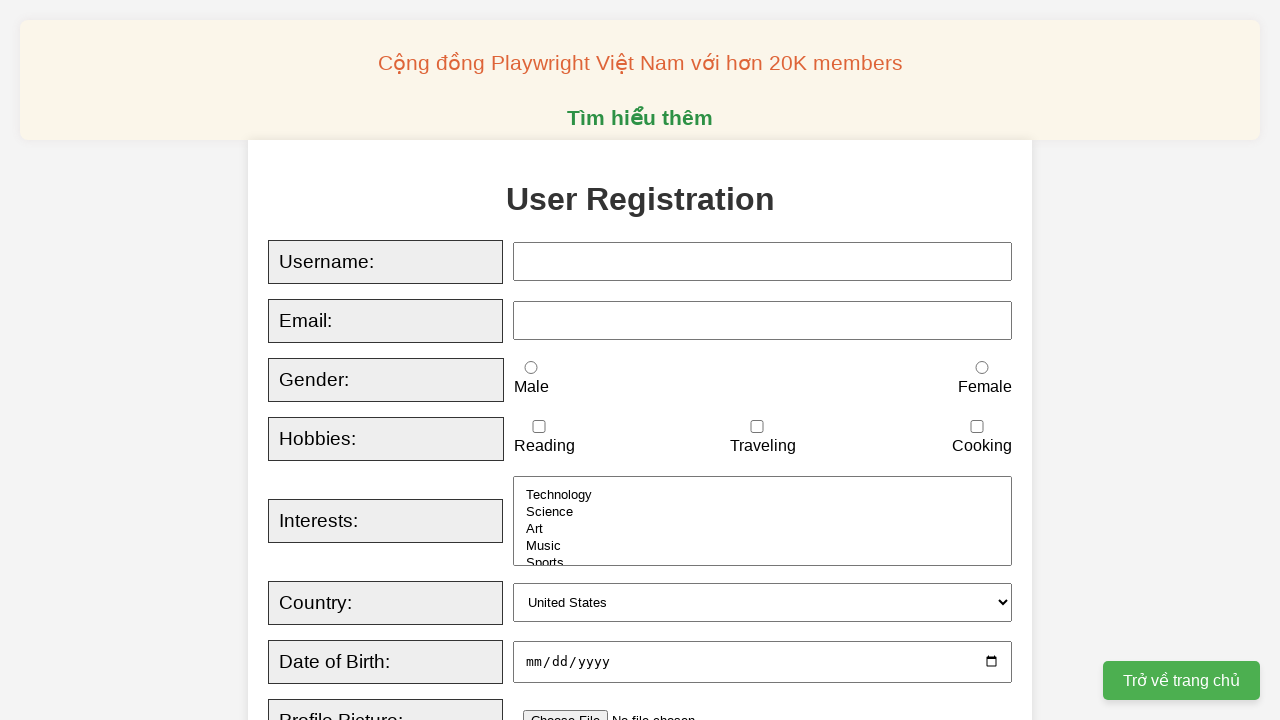

Filled username field with 'khanhtran' on xpath=//input[@id='username']
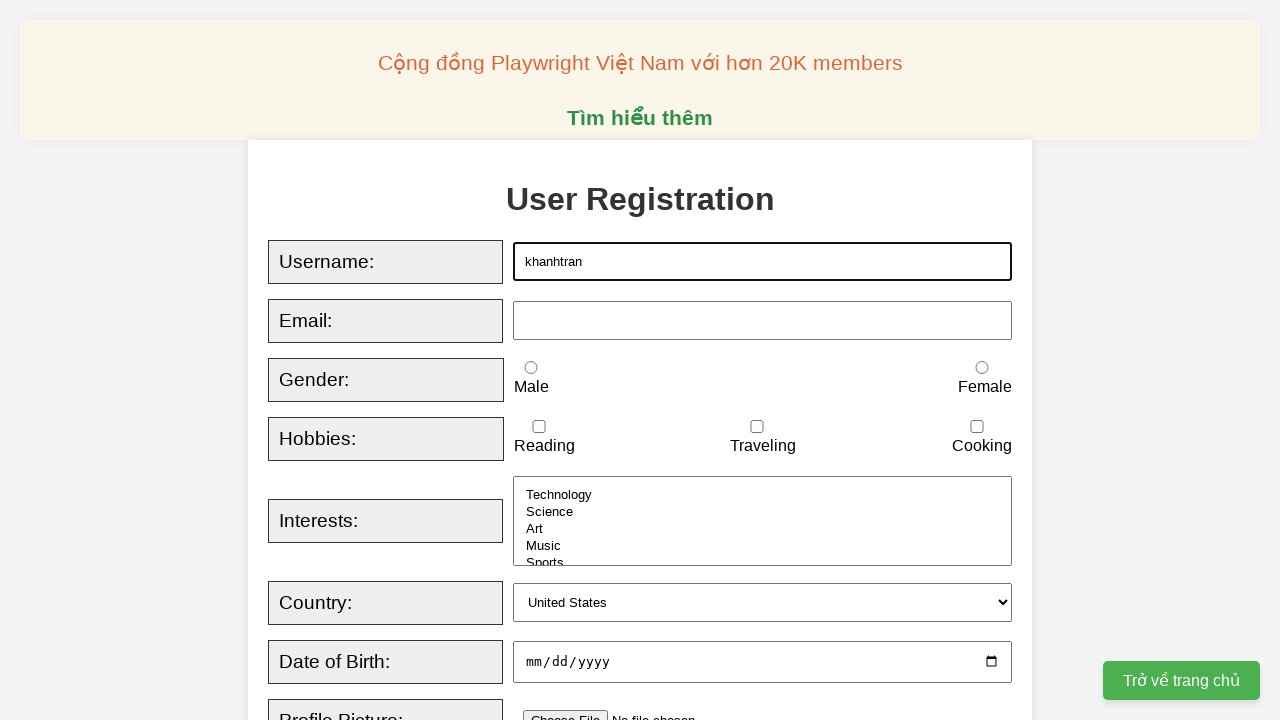

Filled email field with 'khanhtran@yopmail.com' on xpath=//input[@id='email']
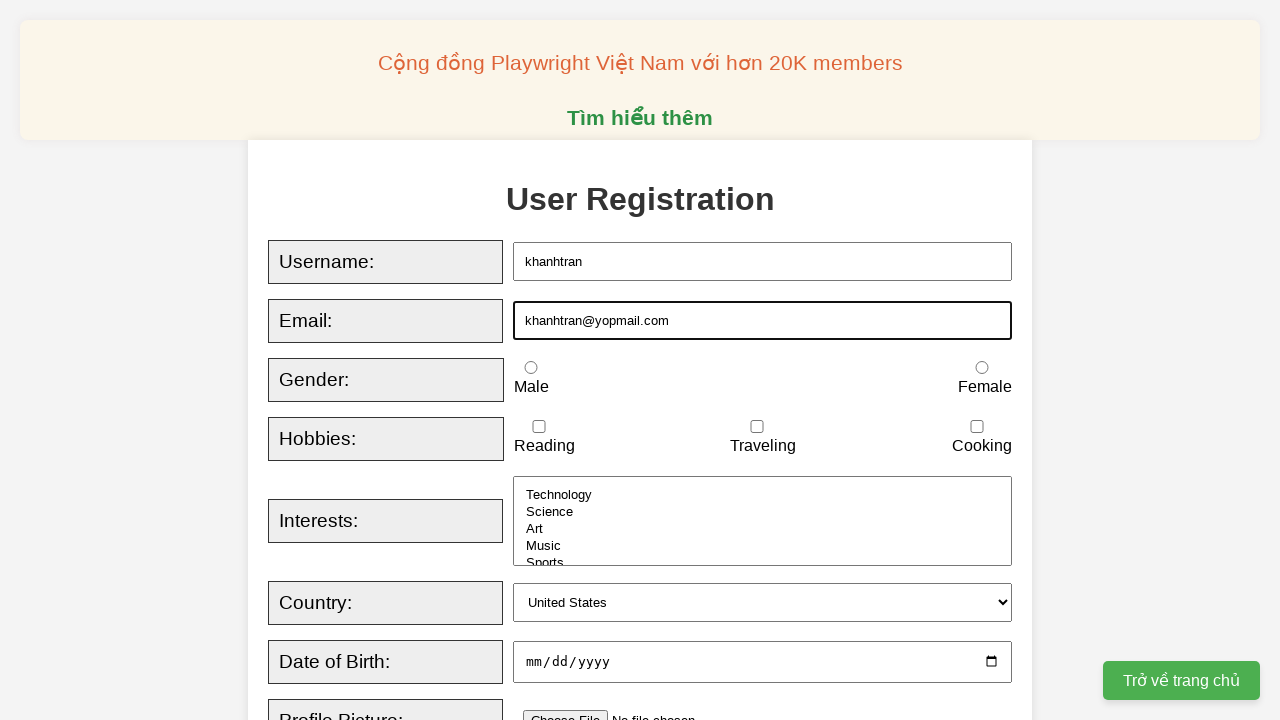

Selected male gender radio button at (531, 368) on //input[@id='male']
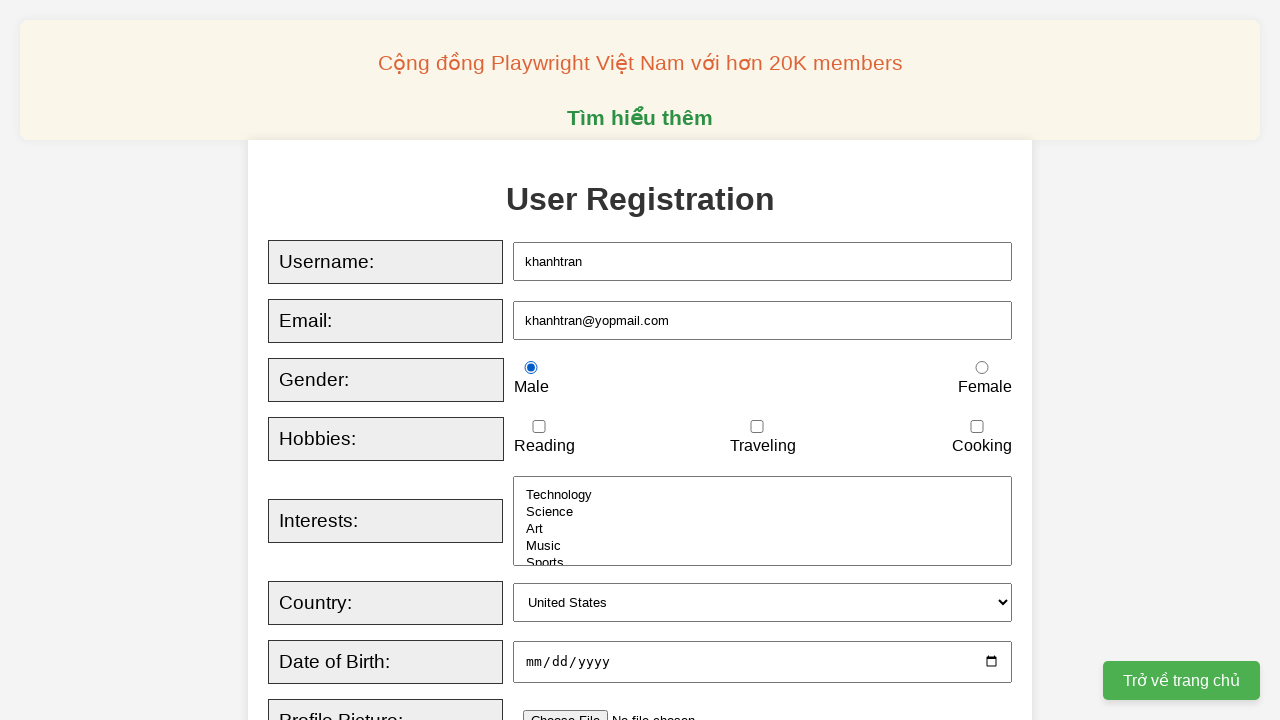

Checked cooking hobbies checkbox at (977, 427) on //input[@id='cooking']
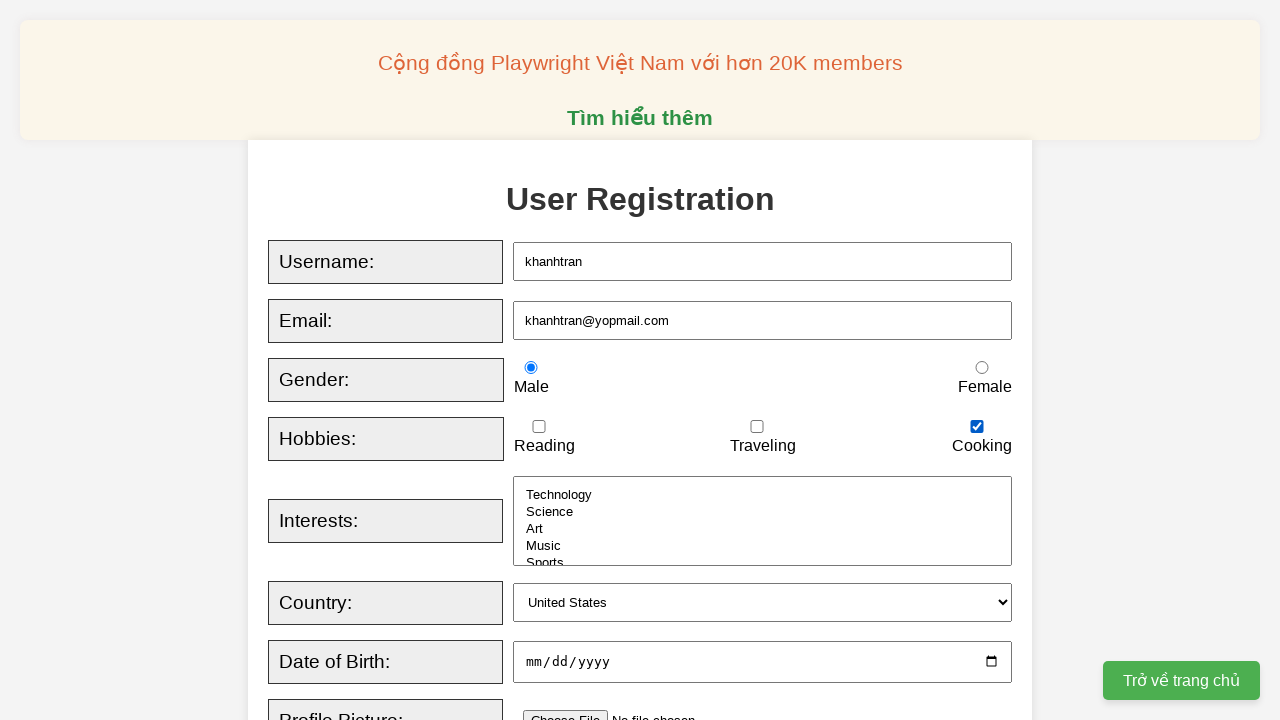

Selected country 'uk' from dropdown on xpath=//select[@id='country']
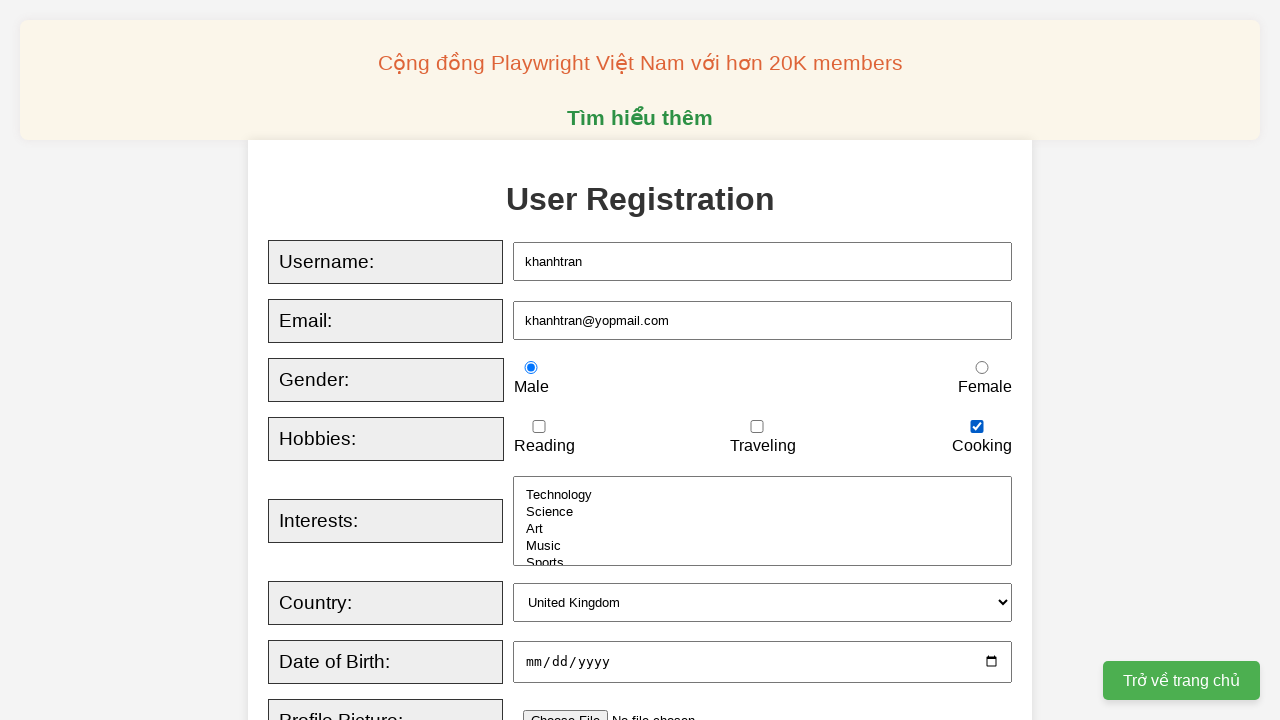

Filled date of birth field with '2023-12-25' on xpath=//input[@id='dob']
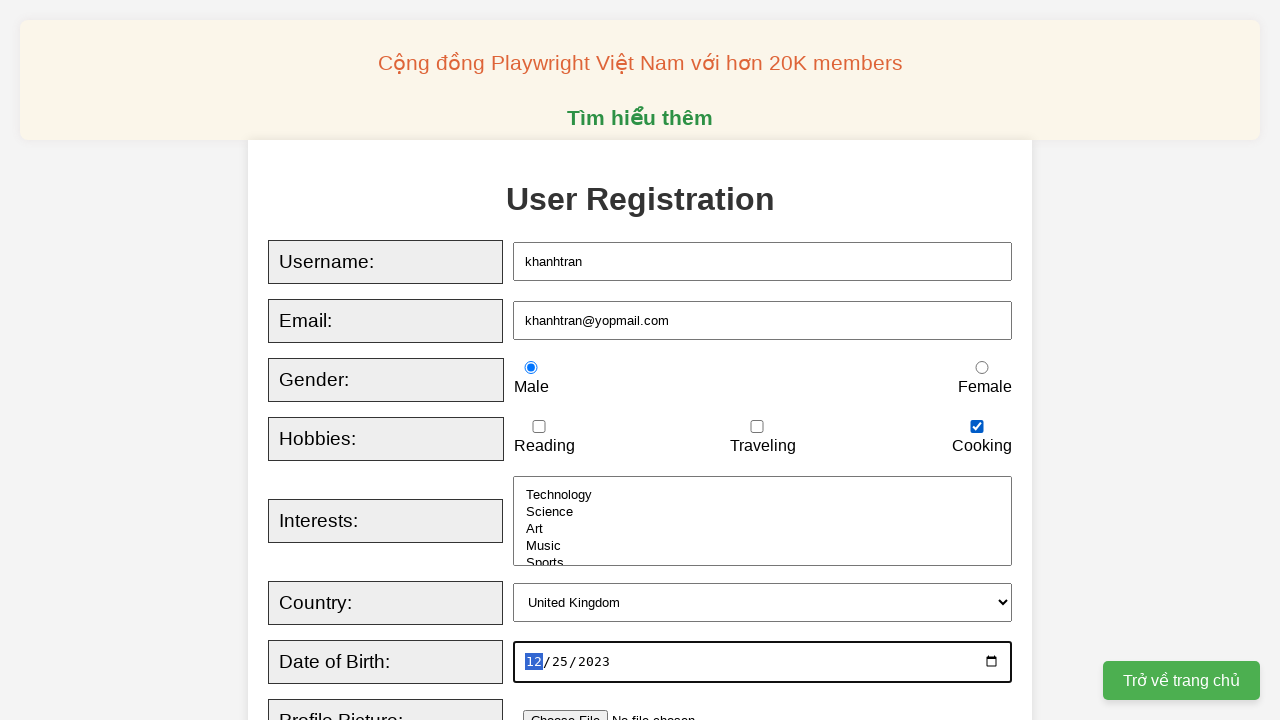

Filled biography textarea with 'no' on xpath=//textarea[@id='bio']
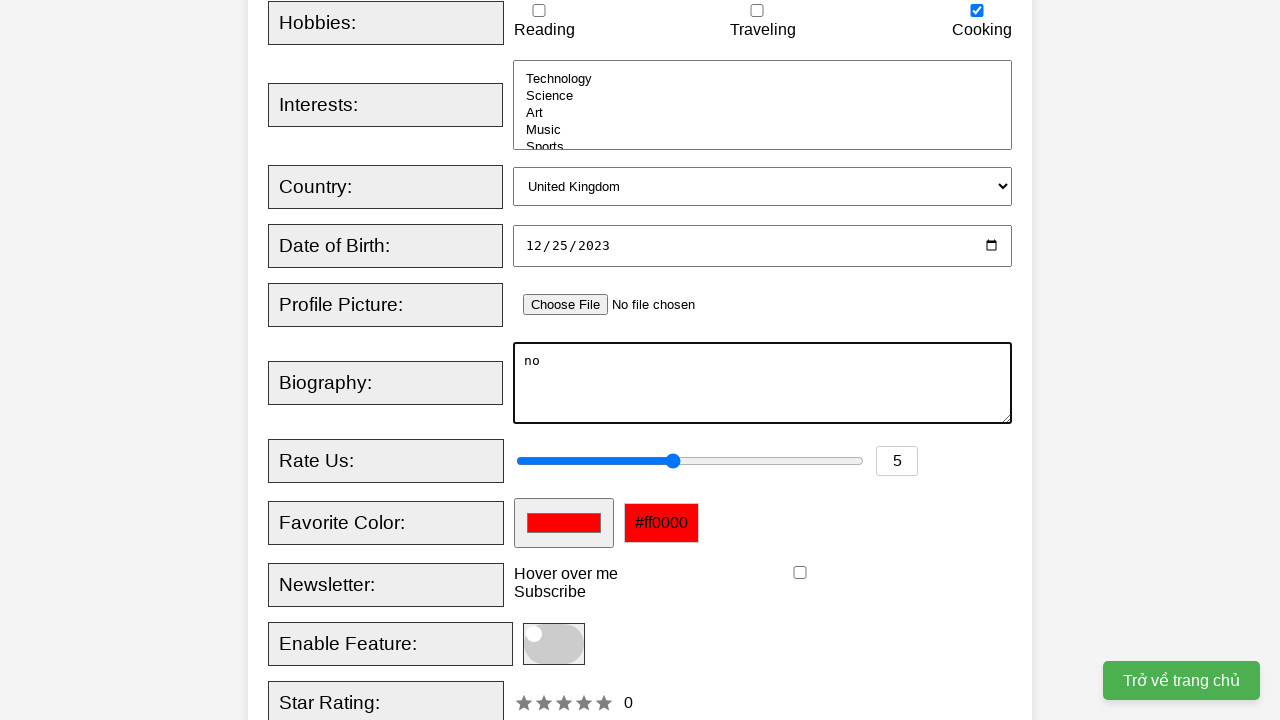

Set rating value to '6'
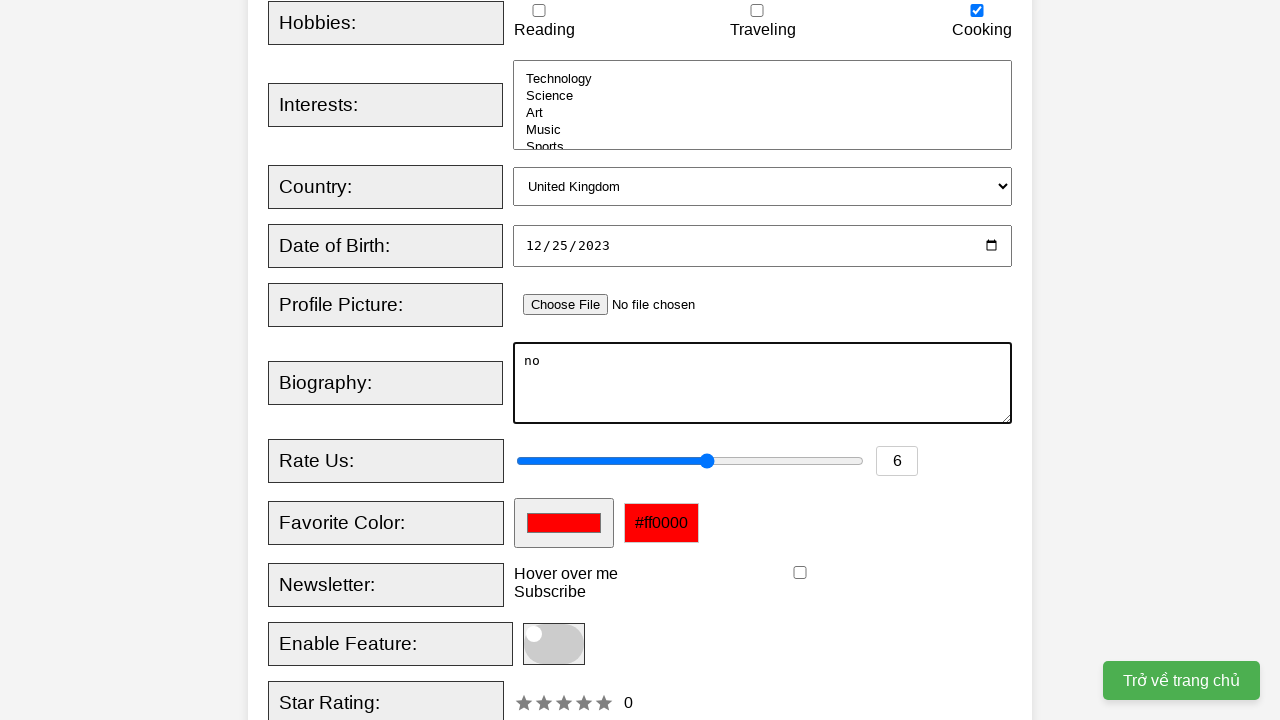

Set color picker to '#00ff00'
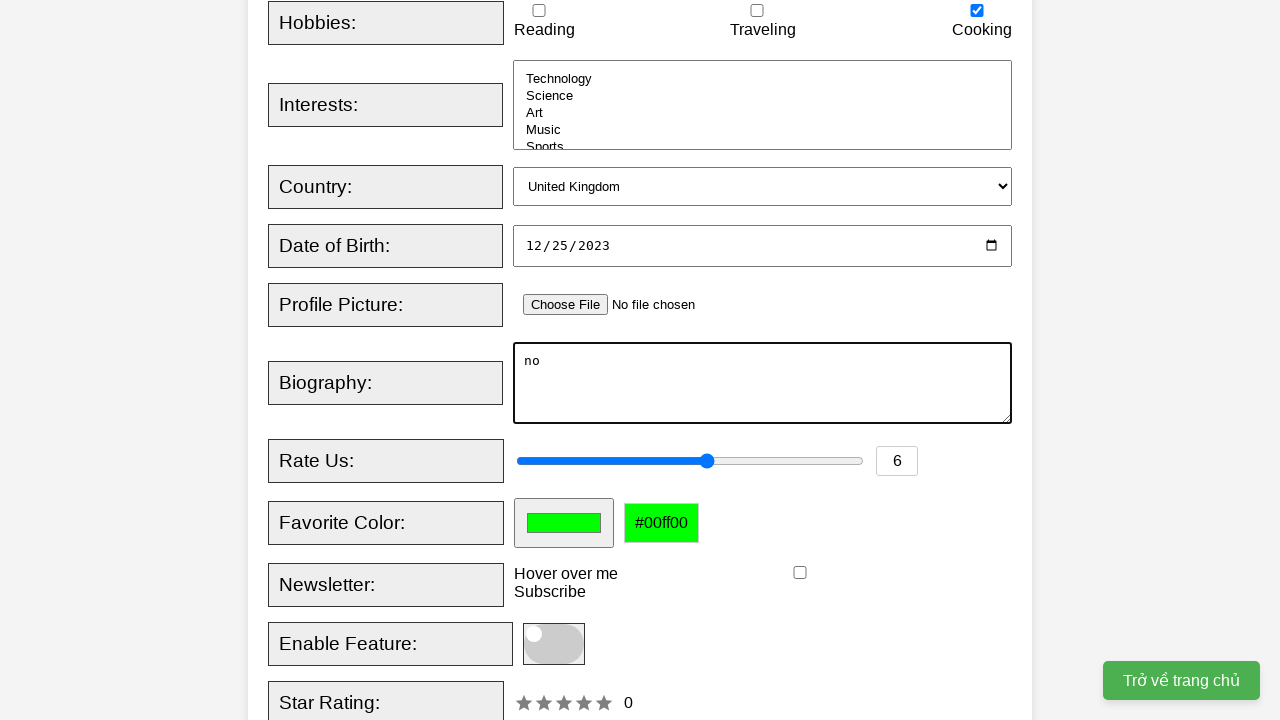

Checked newsletter checkbox at (800, 573) on xpath=//input[@id='newsletter']
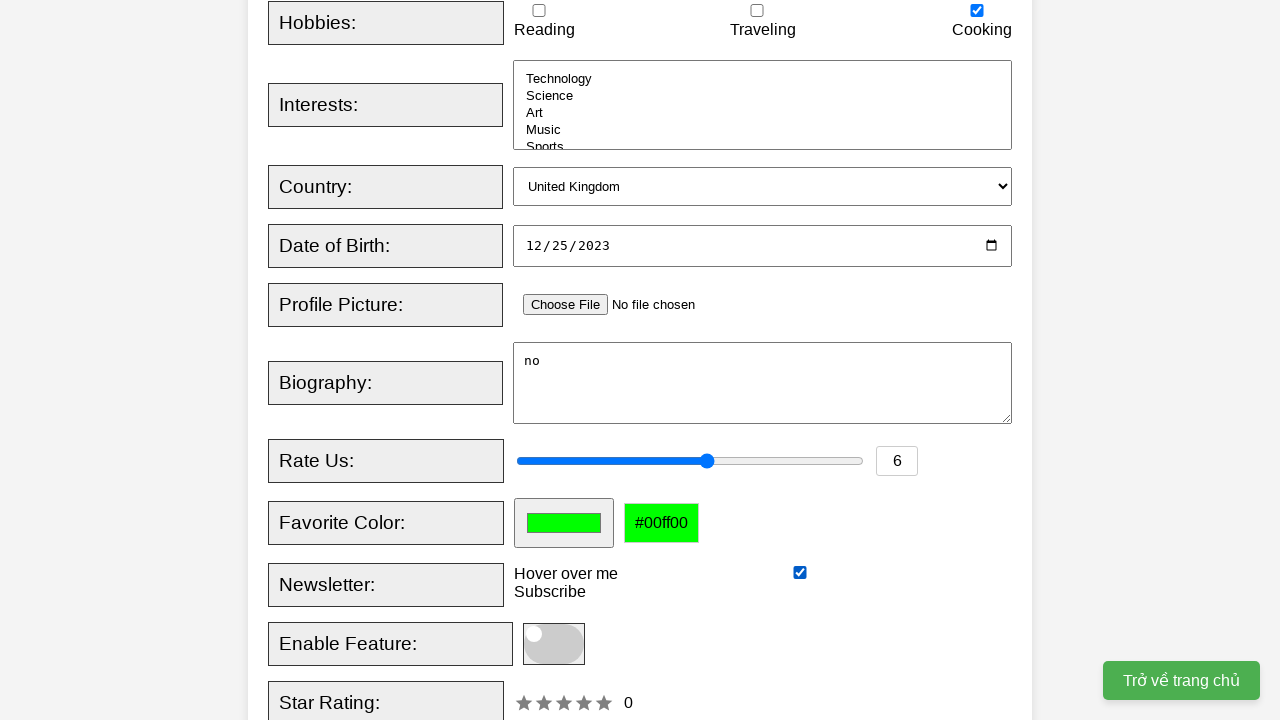

Clicked toggle switch at (554, 644) on xpath=//span[@class='slider round']
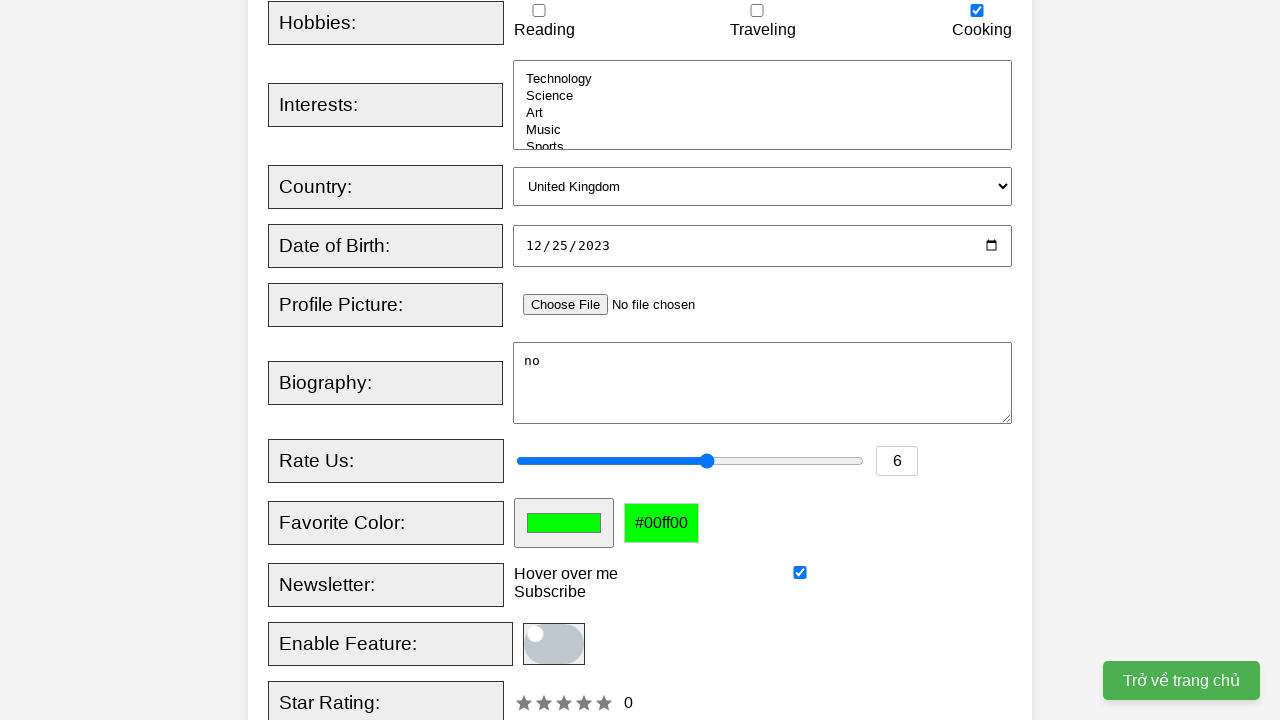

Clicked submit button to submit the registration form at (528, 360) on xpath=//button[@type='submit']
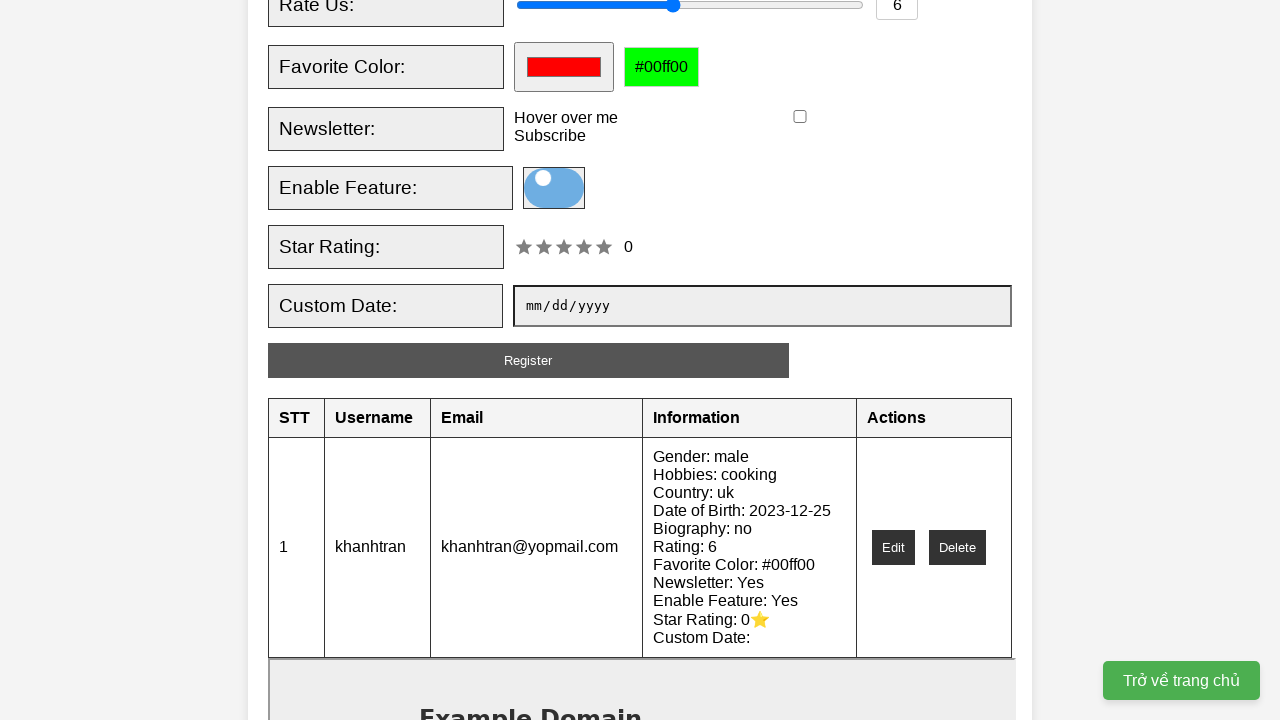

Results table loaded successfully with submitted data
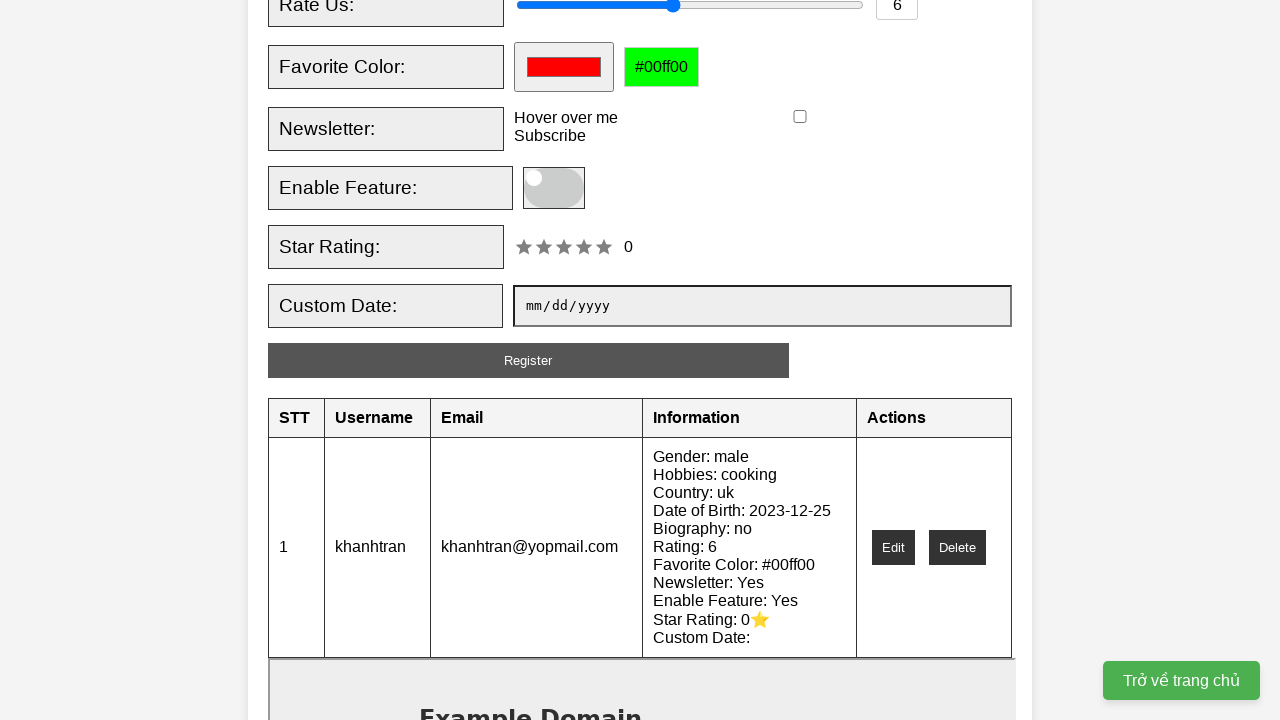

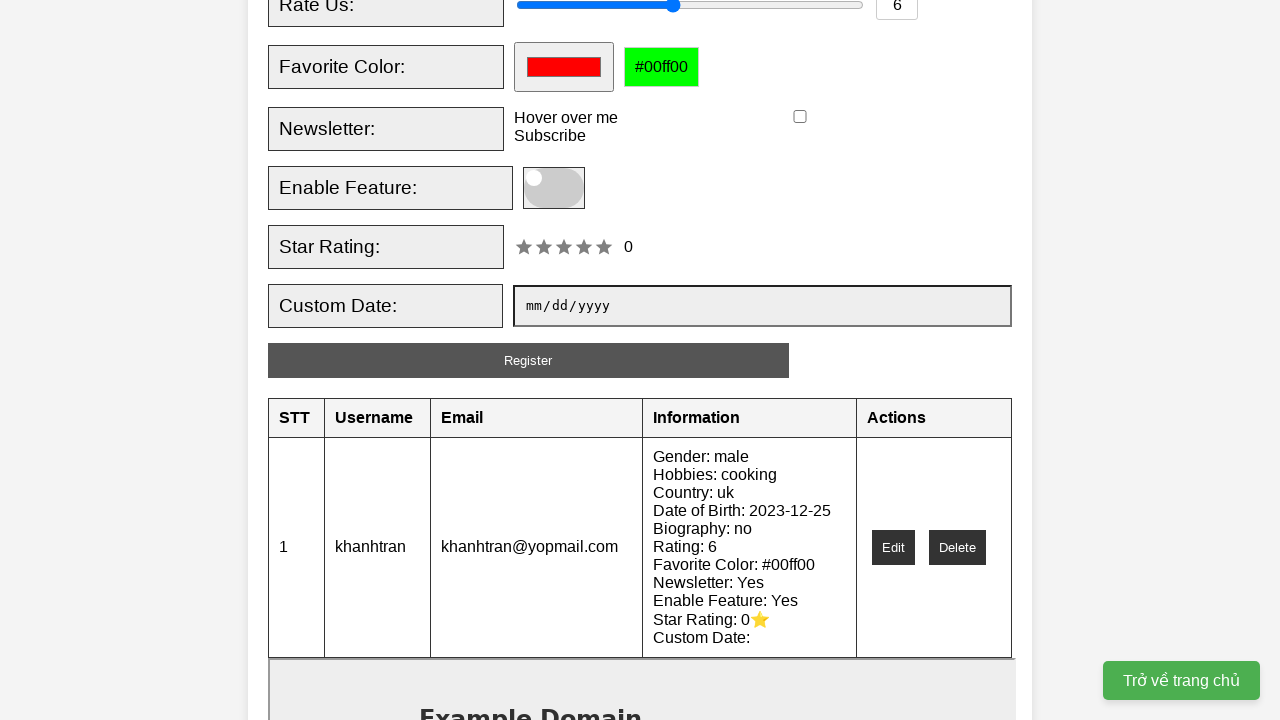